Tests the WHO ICD-10 code browser by performing an advanced search for a medical condition, filling in the search term, and submitting the search.

Starting URL: https://icd.who.int/browse10/2019/en

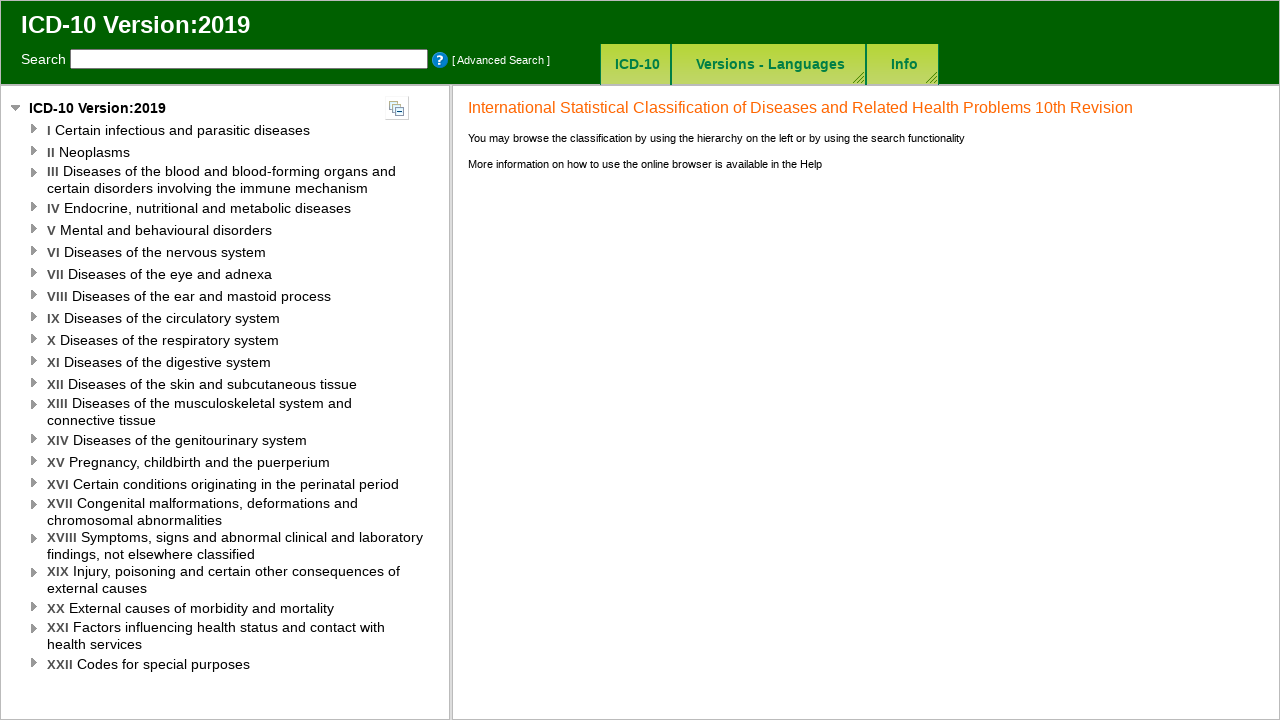

Waited for page to load (networkidle)
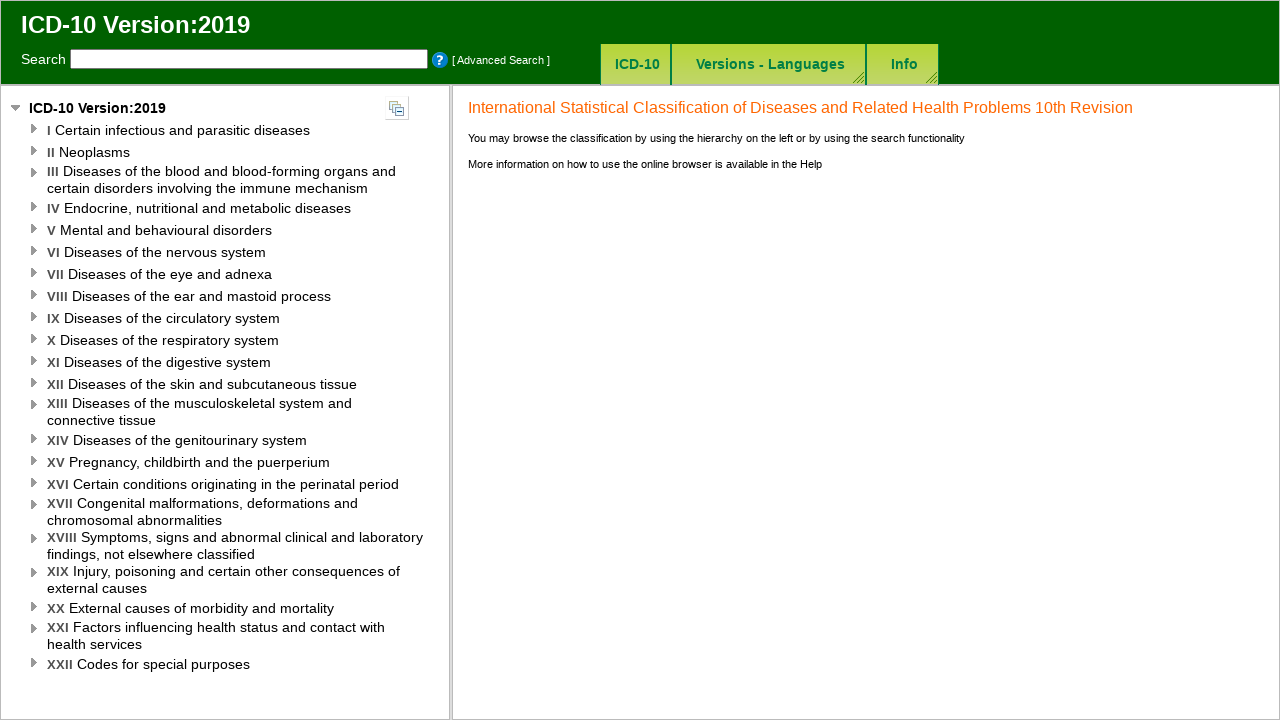

Clicked advanced search button at (501, 60) on #advancedSearchButton
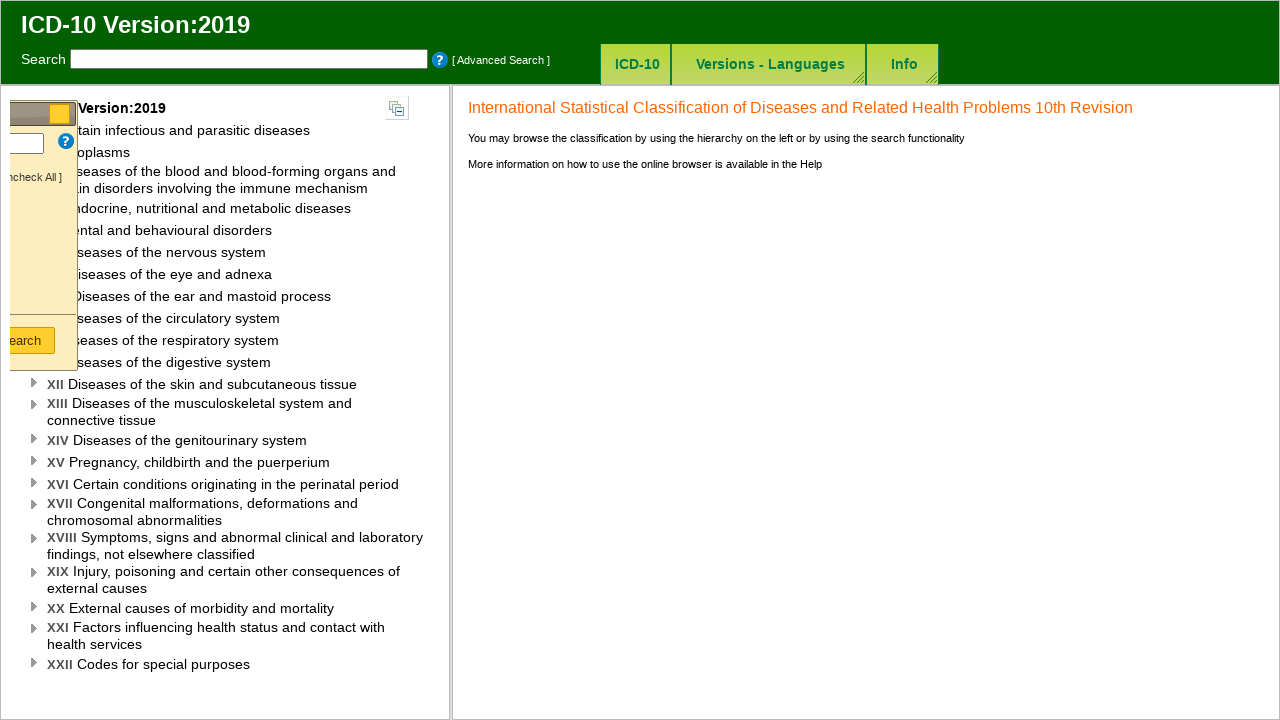

Search definition checkbox is visible
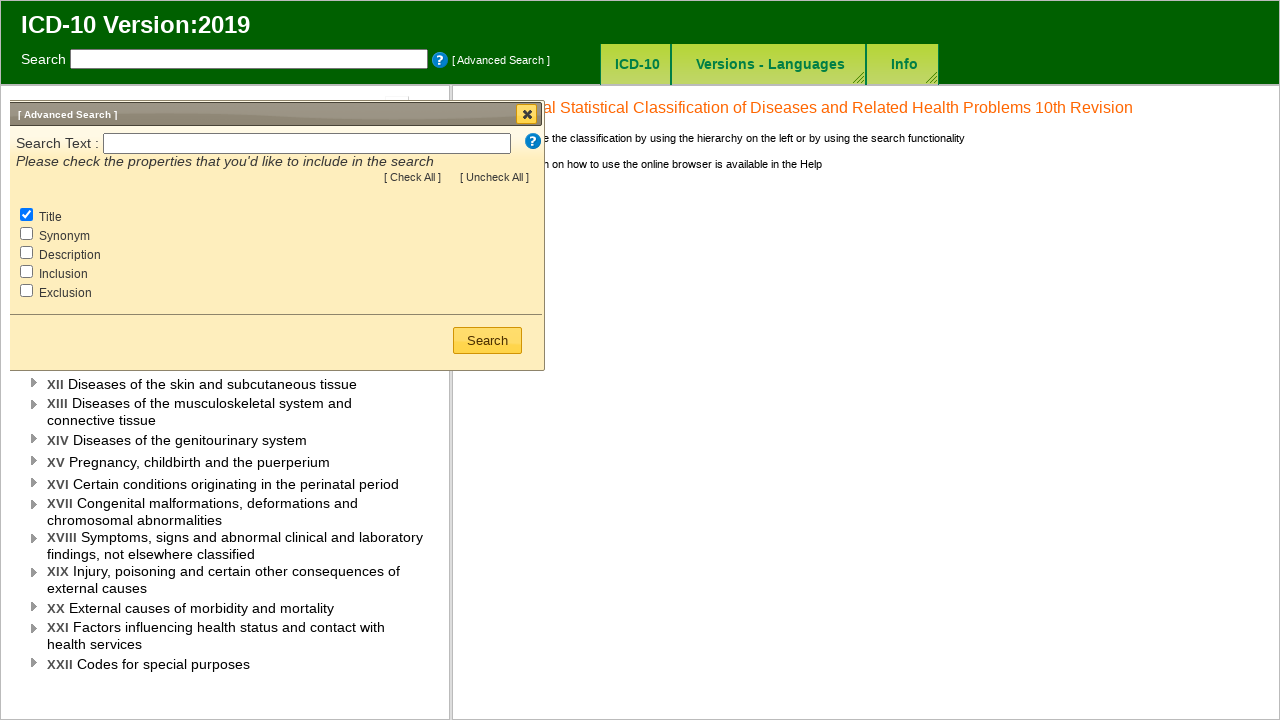

Clicked search definition checkbox at (37, 252) on #Search_Definition
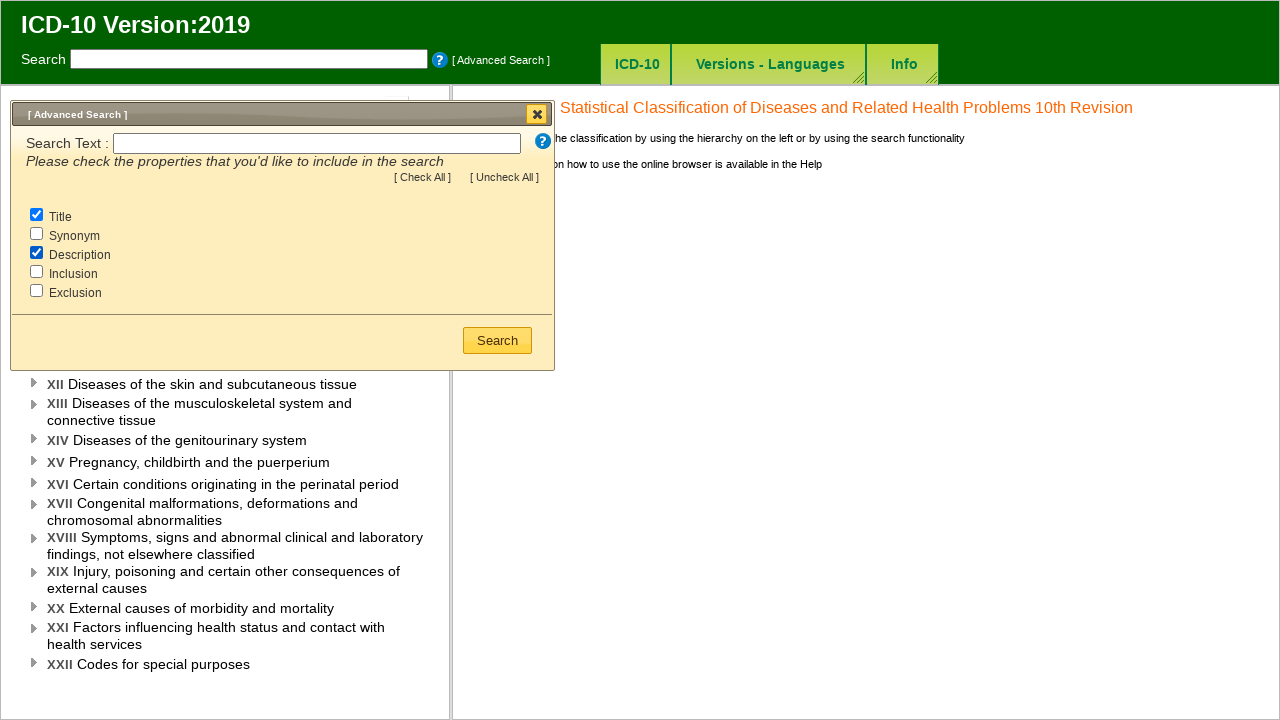

Filled search field with 'hypertension' on #SearchText
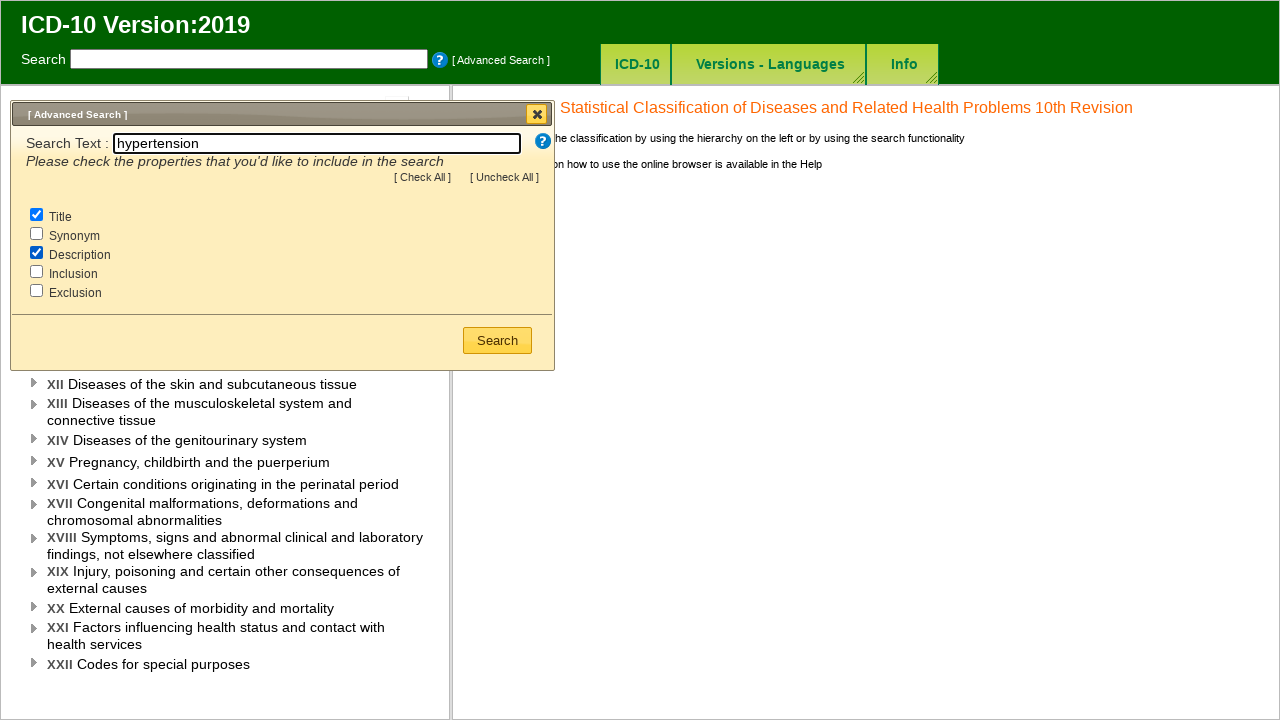

Clicked search submit button at (498, 340) on xpath=//button/span[contains(text(), "Search")]
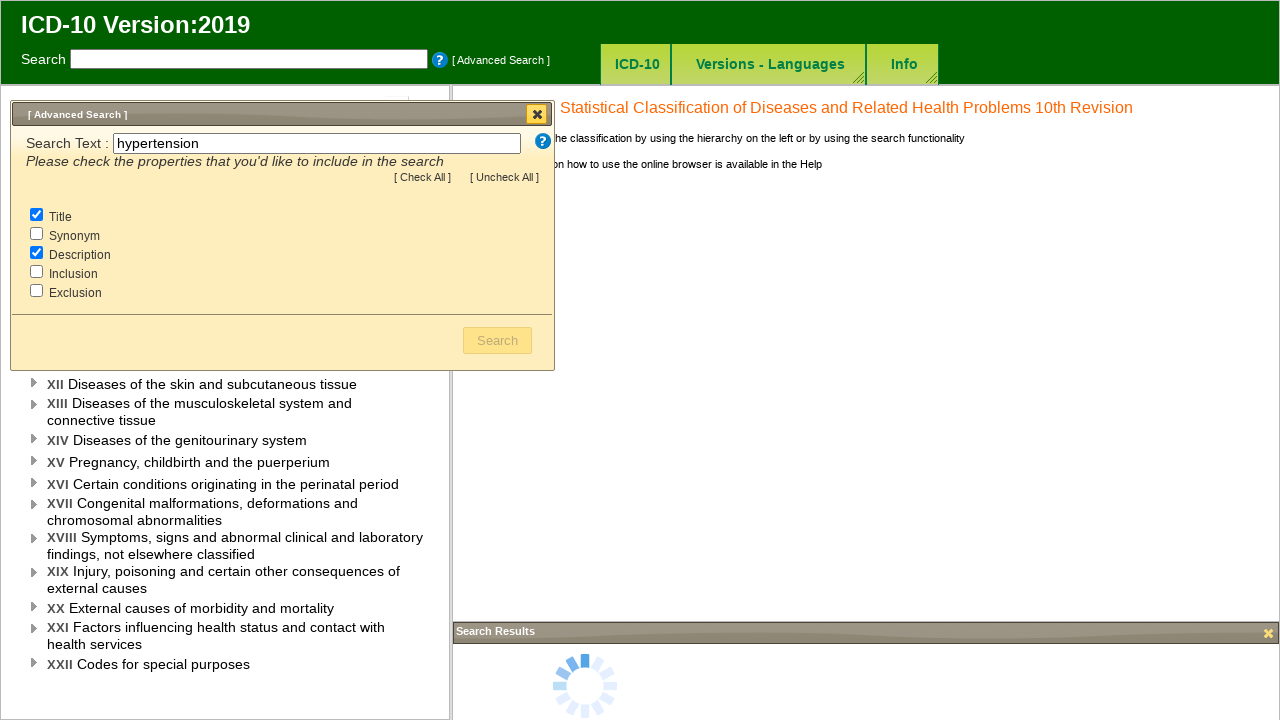

Waited 2 seconds for results to load
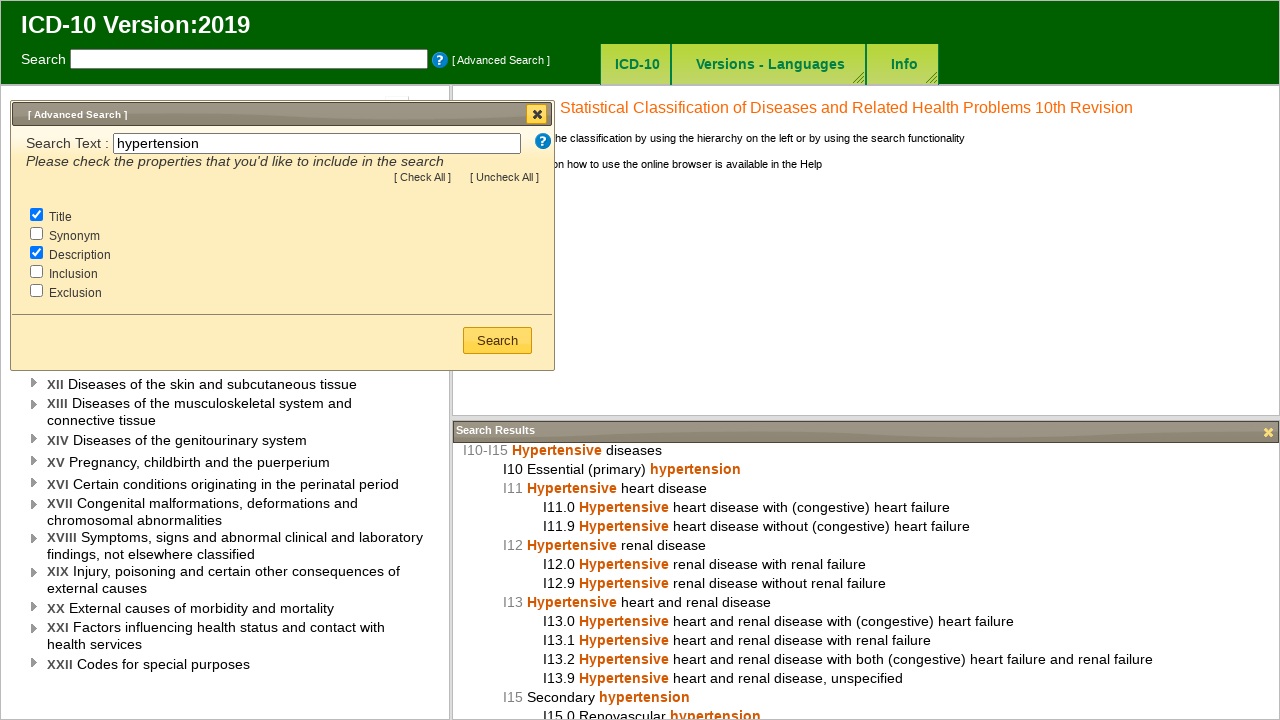

Closed search dialog at (537, 114) on xpath=//div[contains(@class, "ui-dialog")]//button[contains(@class, "ui-dialog-t
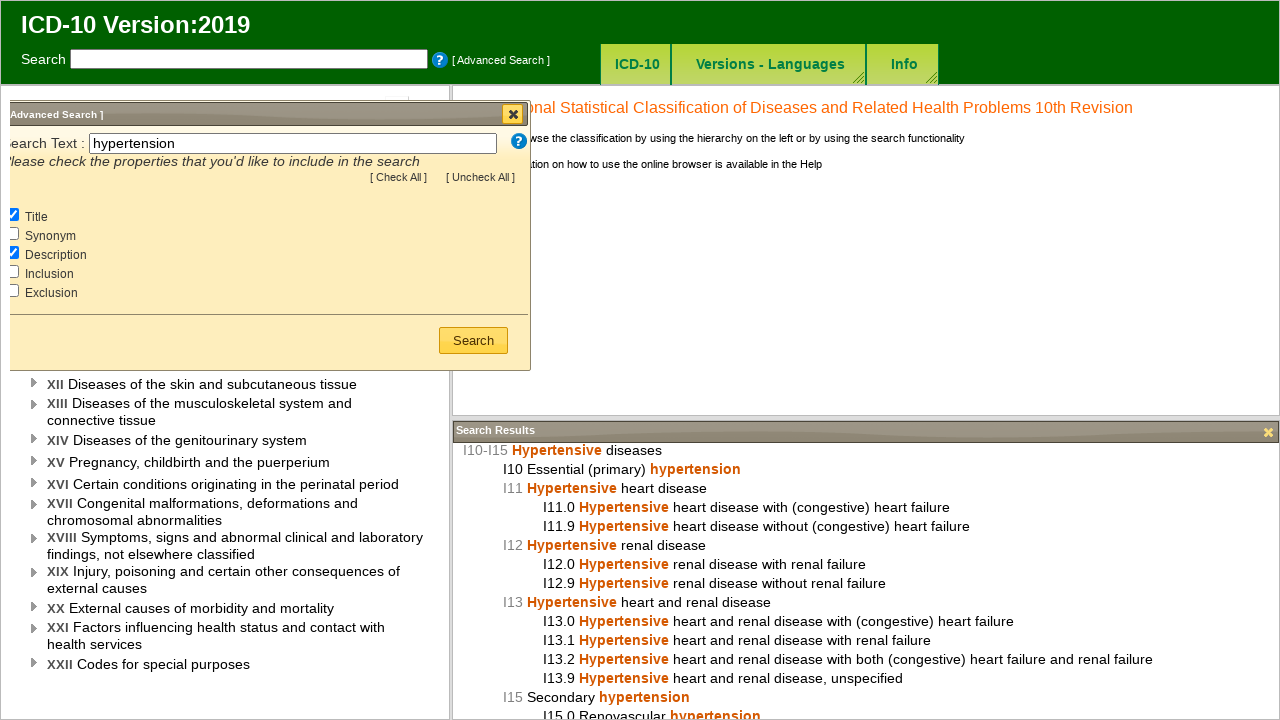

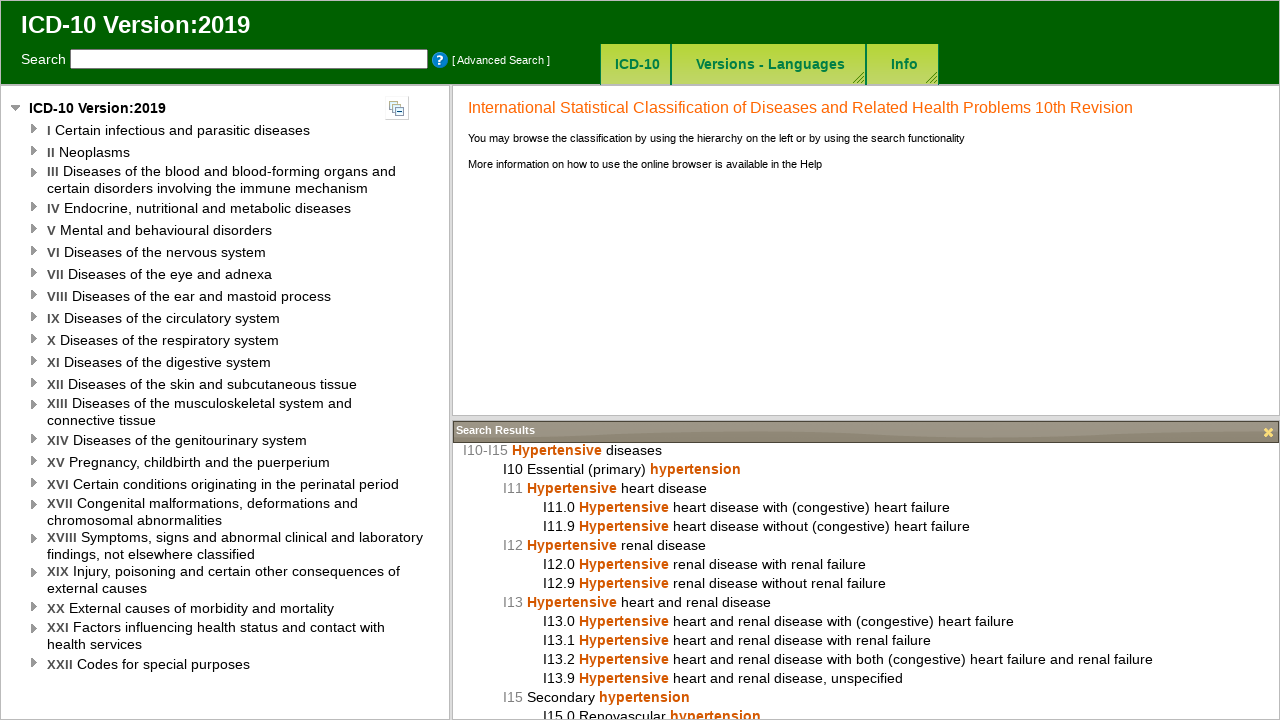